Tests a slow calculator web application by setting a delay value, performing an addition operation (7 + 8), and verifying the result equals 15.

Starting URL: https://bonigarcia.dev/selenium-webdriver-java/slow-calculator.html

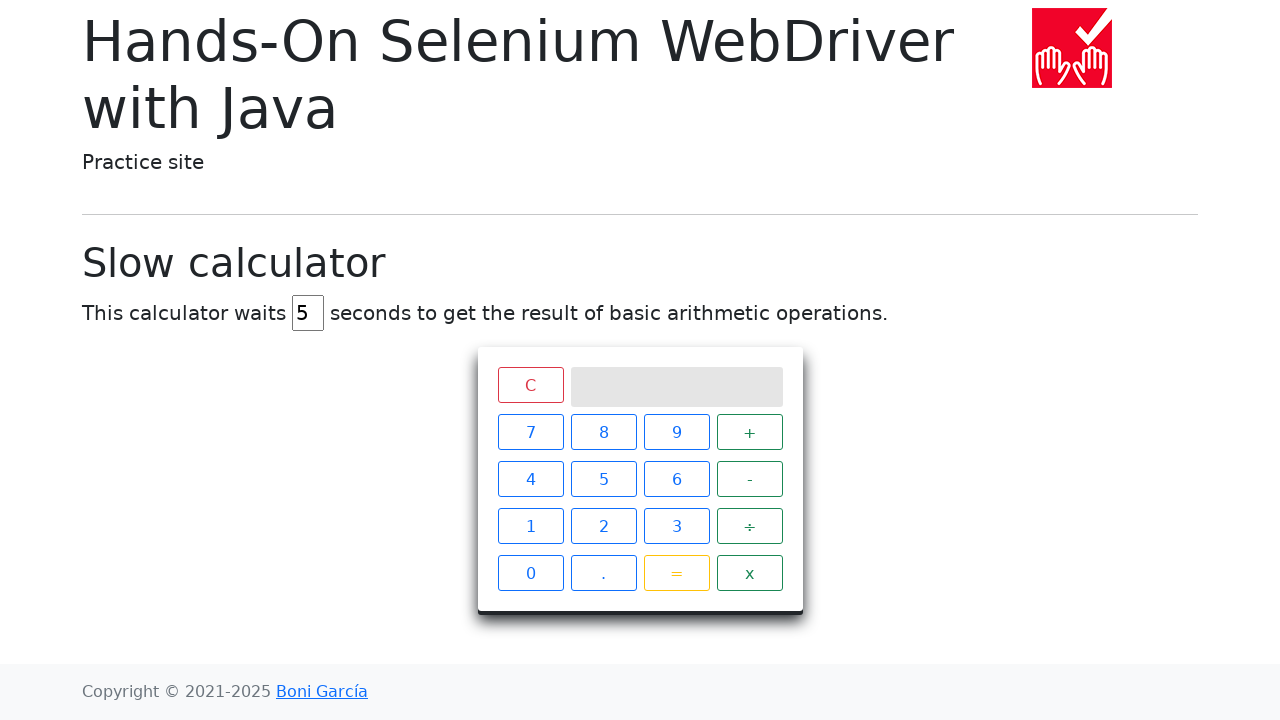

Cleared the delay input field on input#delay
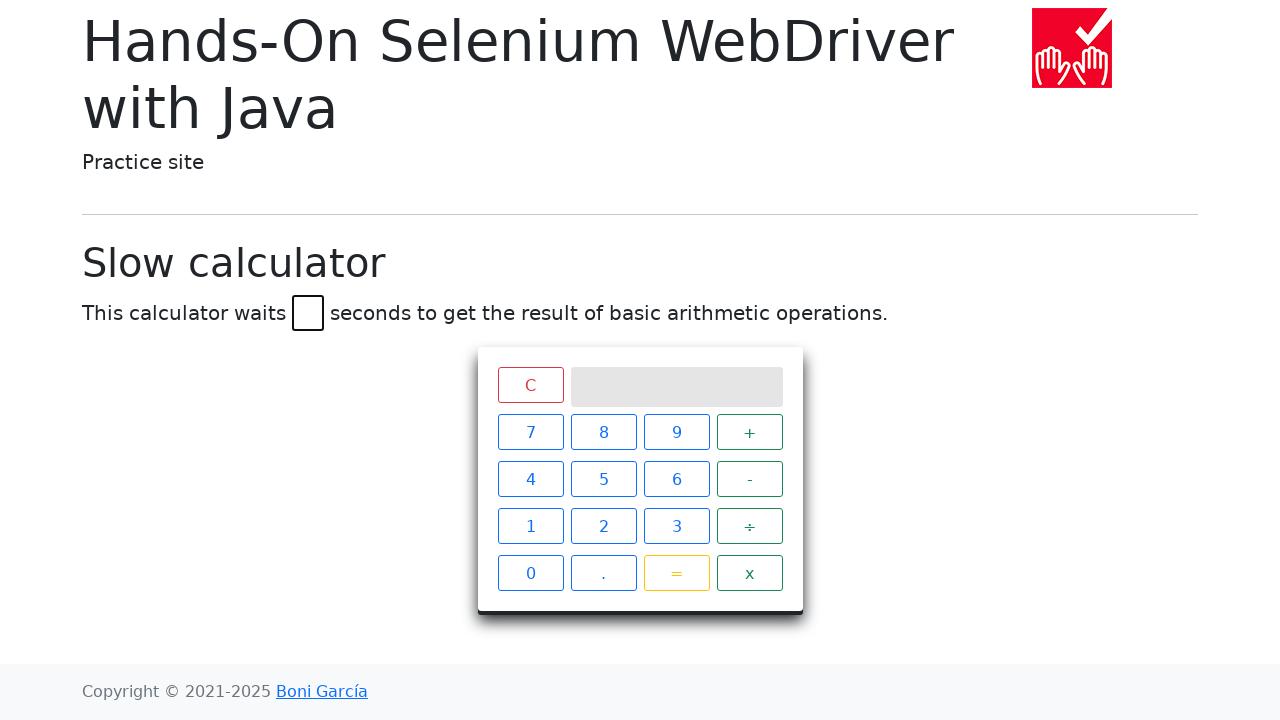

Set delay value to 3 seconds on input#delay
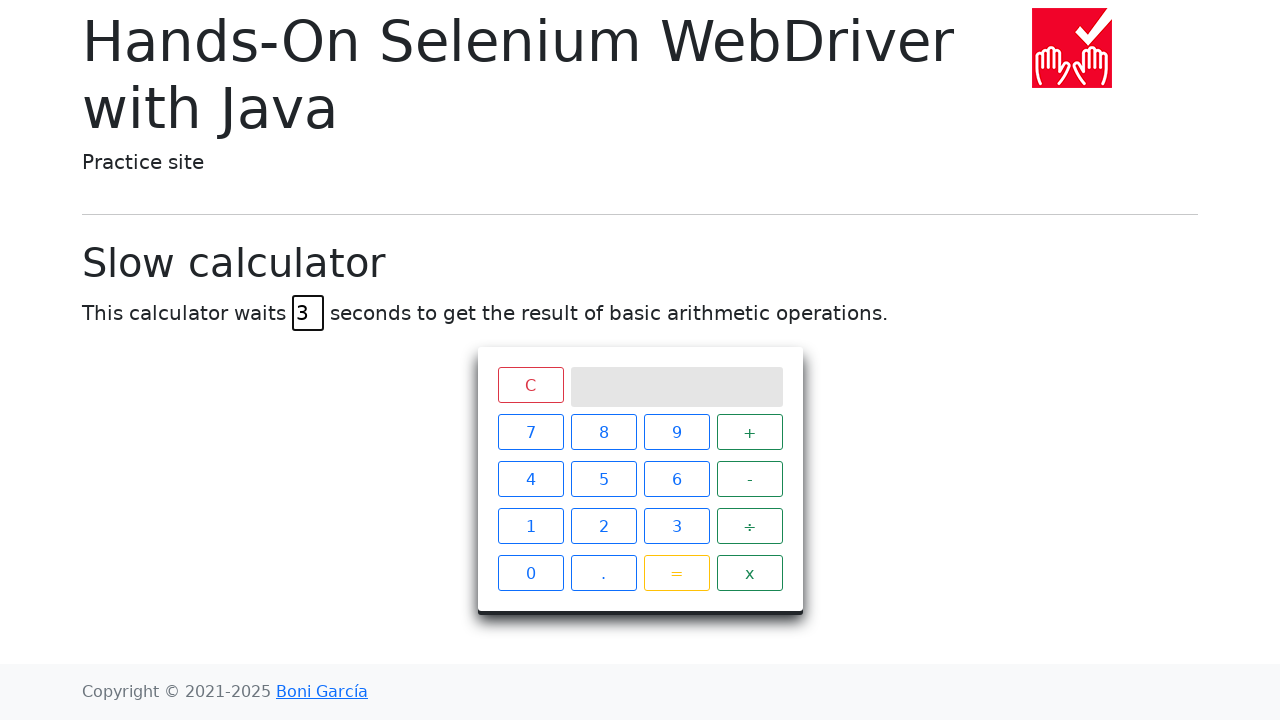

Clicked number 7 at (530, 432) on xpath=//span[contains(text(),'7')]
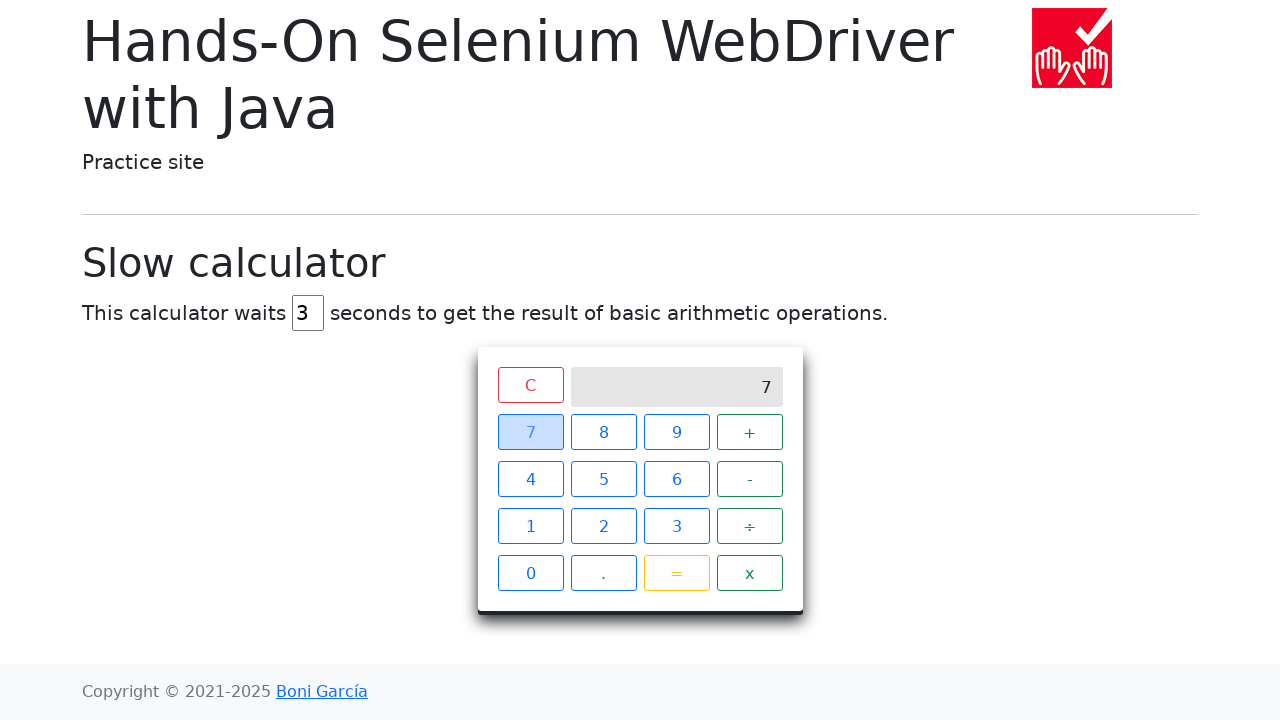

Clicked the plus operator at (750, 432) on xpath=//span[contains(text(),'+')]
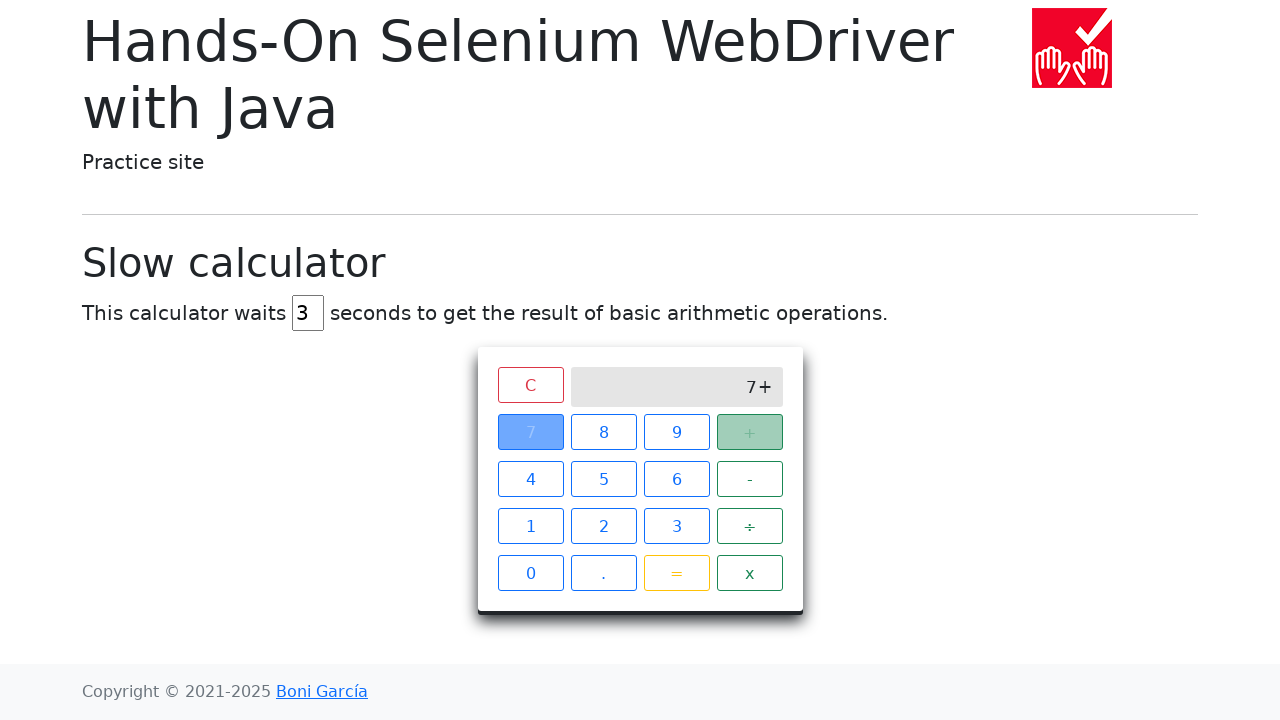

Clicked number 8 at (604, 432) on xpath=//span[contains(text(),'8')]
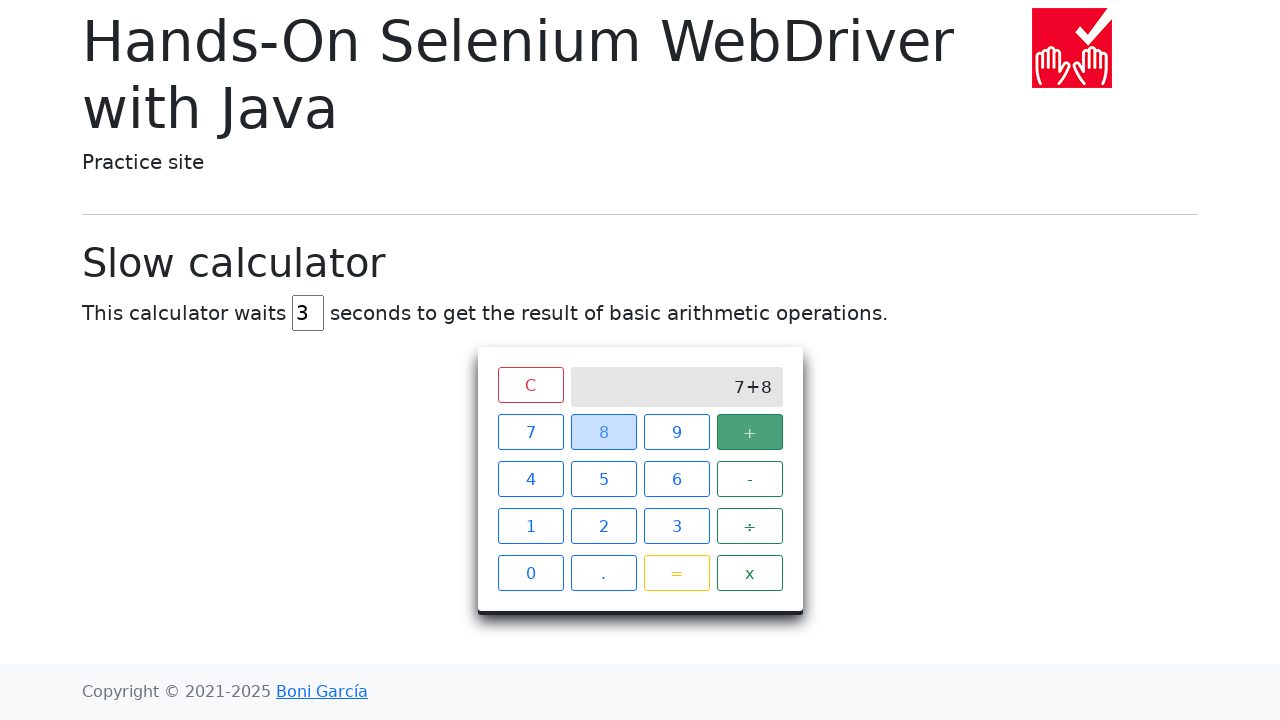

Clicked equals to perform calculation (7 + 8) at (676, 573) on xpath=//span[contains(text(),'=')]
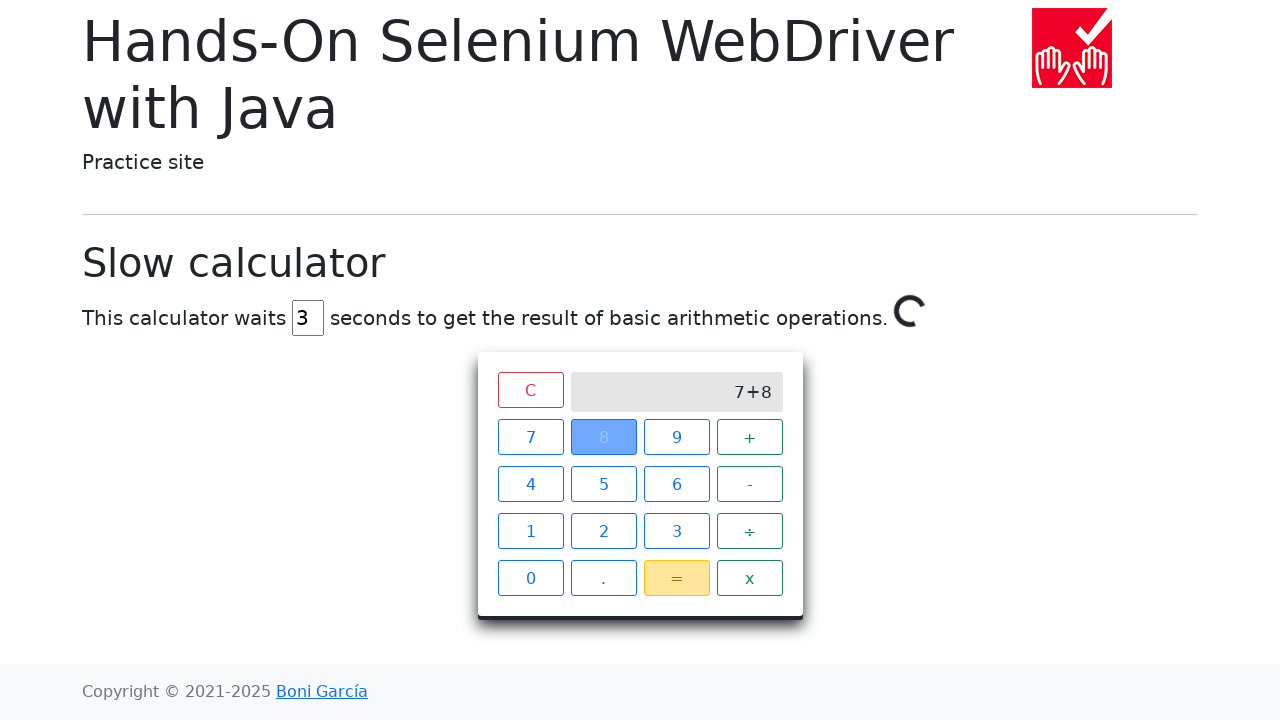

Verified result equals 15 after calculator delay
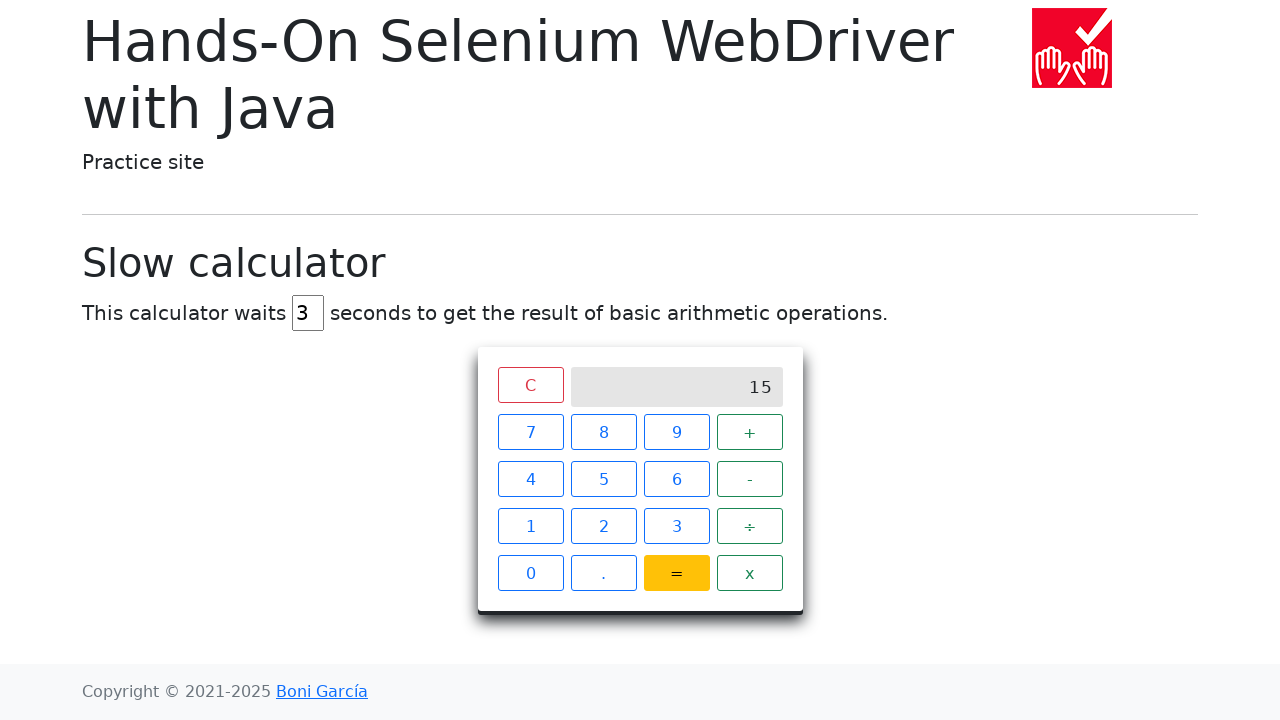

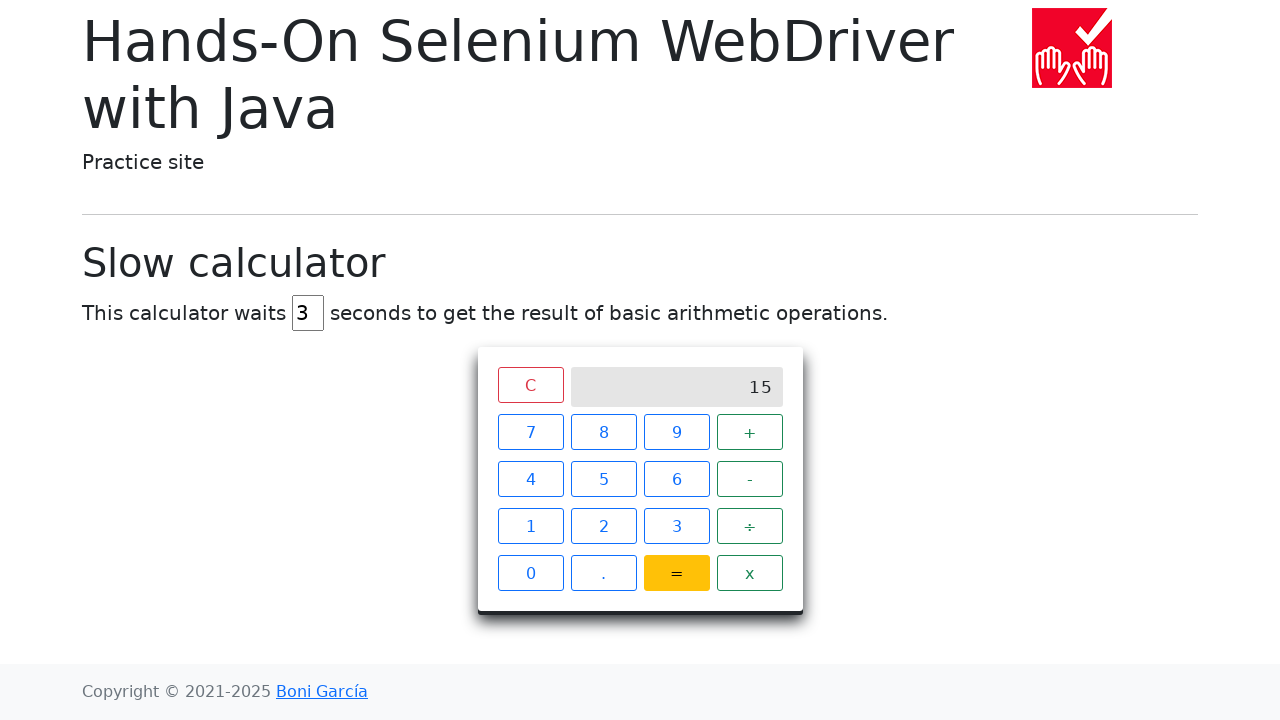